Tests visibility states by clicking hide button and observing button visibility changes

Starting URL: http://uitestingplayground.com/visibility

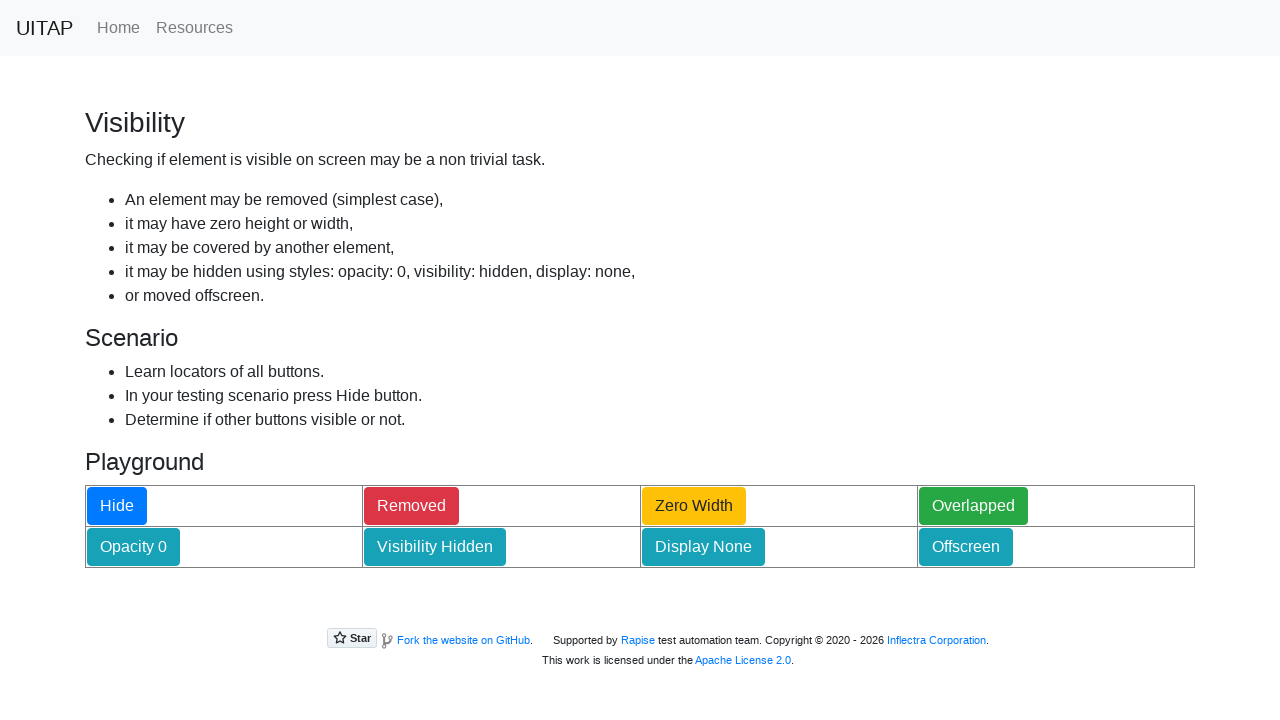

Hide button element loaded and is visible
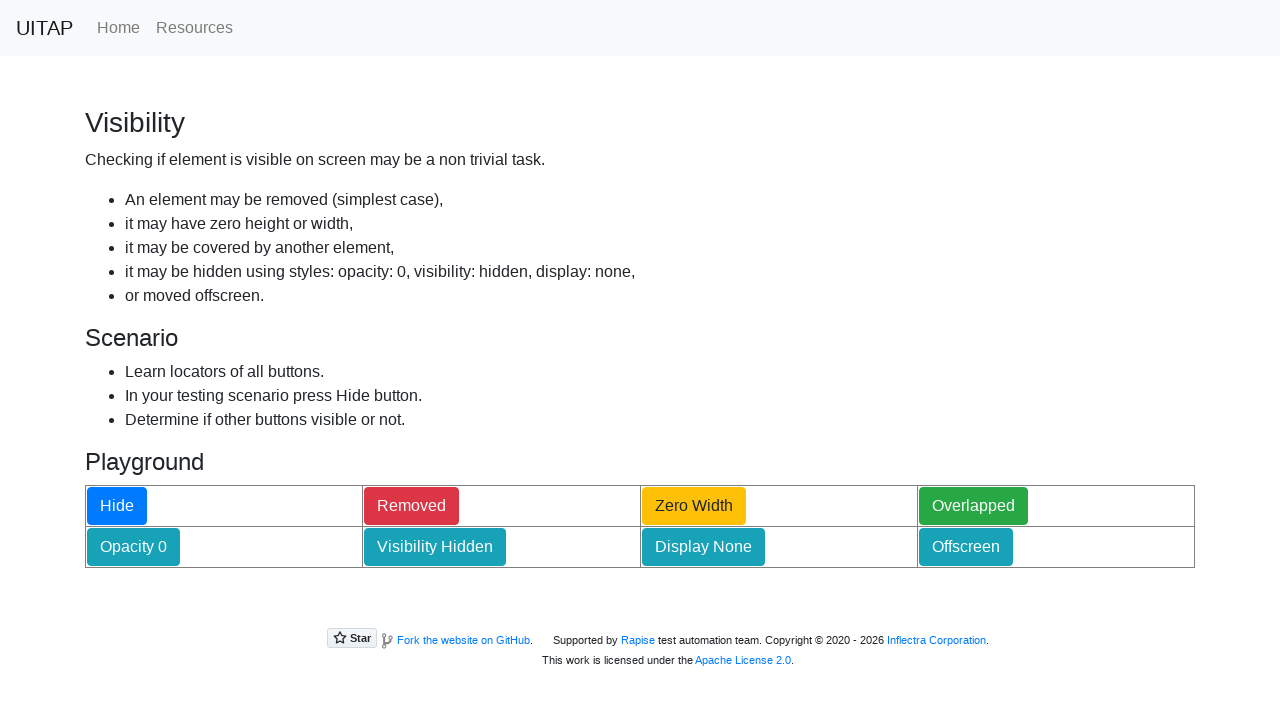

Clicked hide button to trigger visibility state change at (117, 506) on #hideButton
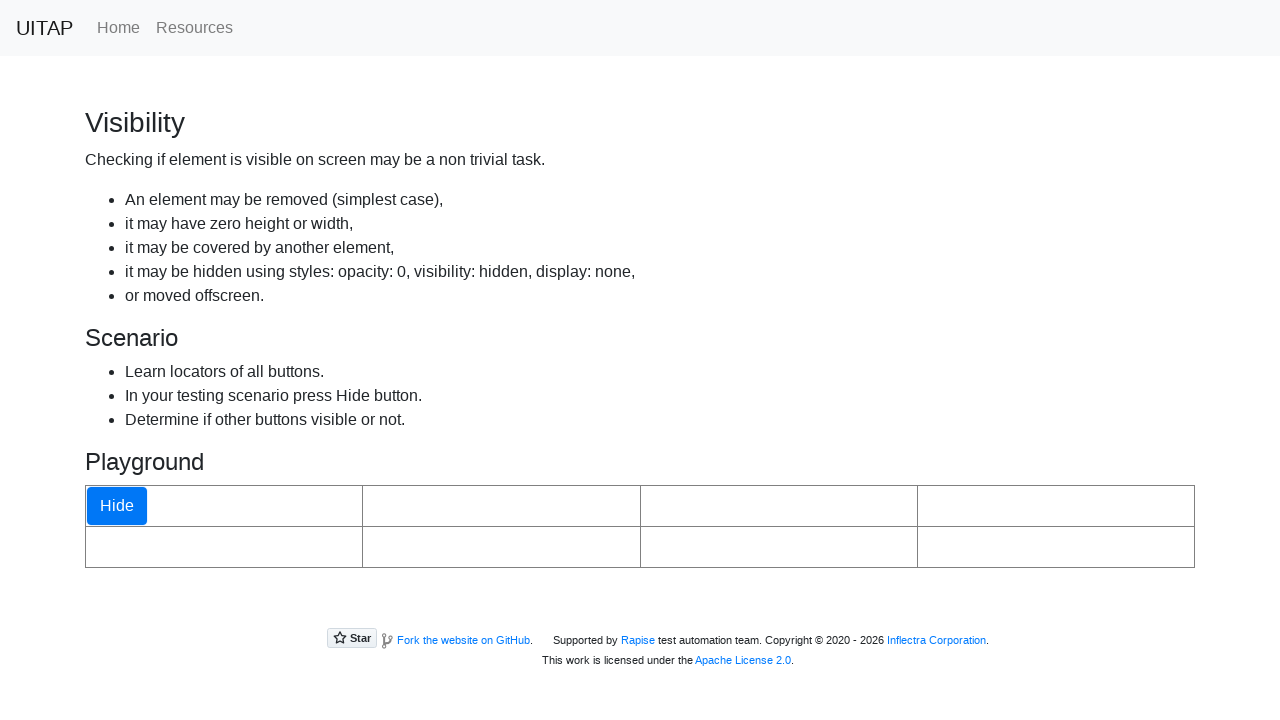

Clicked hide button again to toggle visibility state at (117, 506) on #hideButton
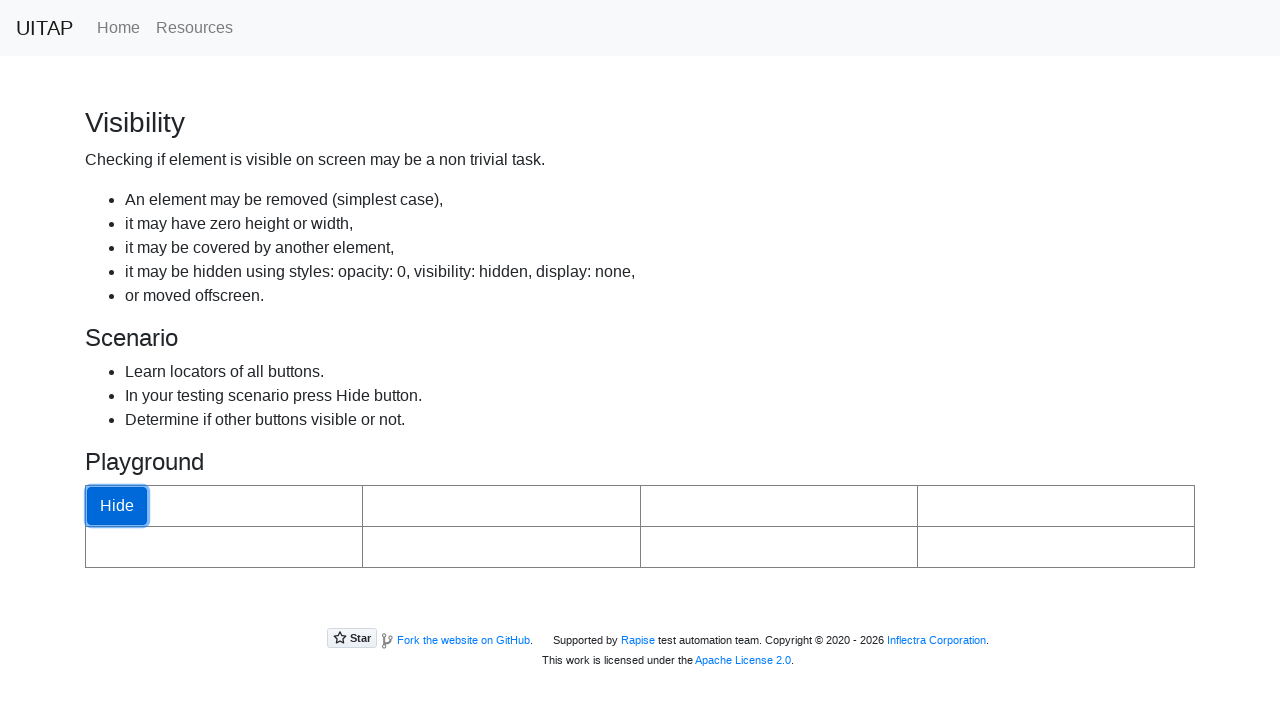

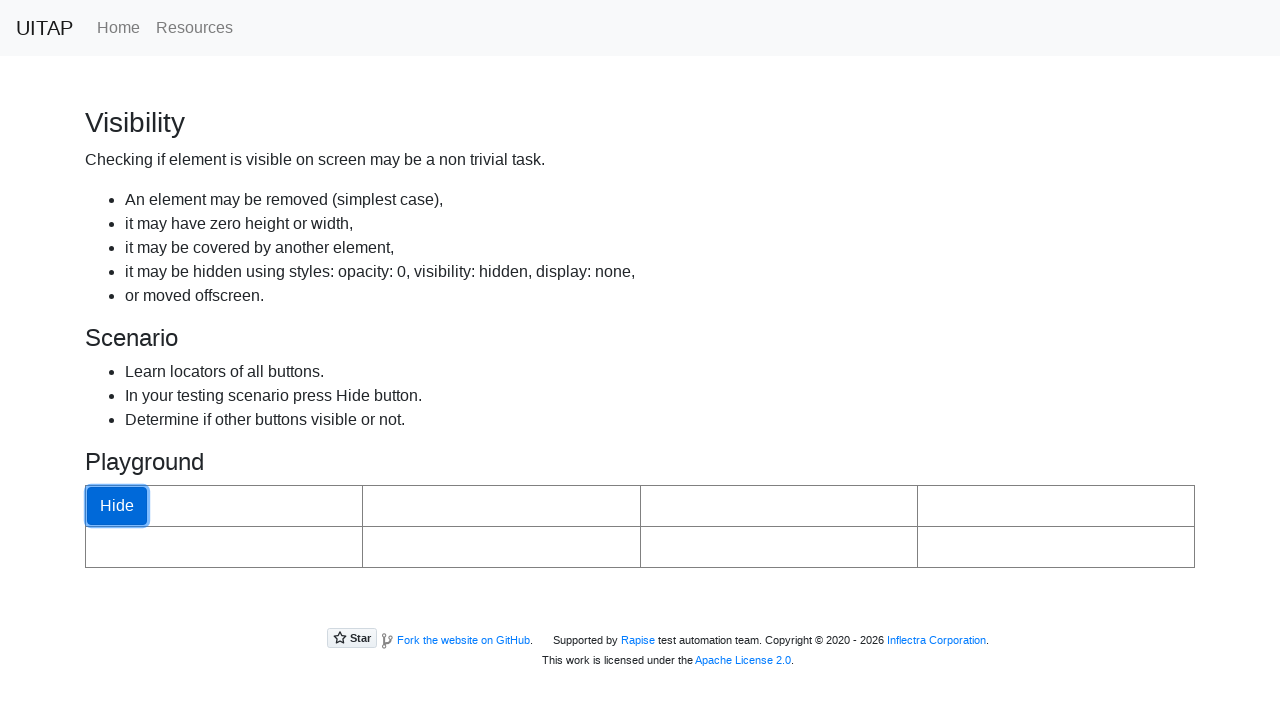